Tests navigation through the Demoblaze demo store by clicking on the Laptops category, selecting a laptop with "i7" in its name, and verifying the product page loads with price information displayed.

Starting URL: http://www.demoblaze.com/index.html

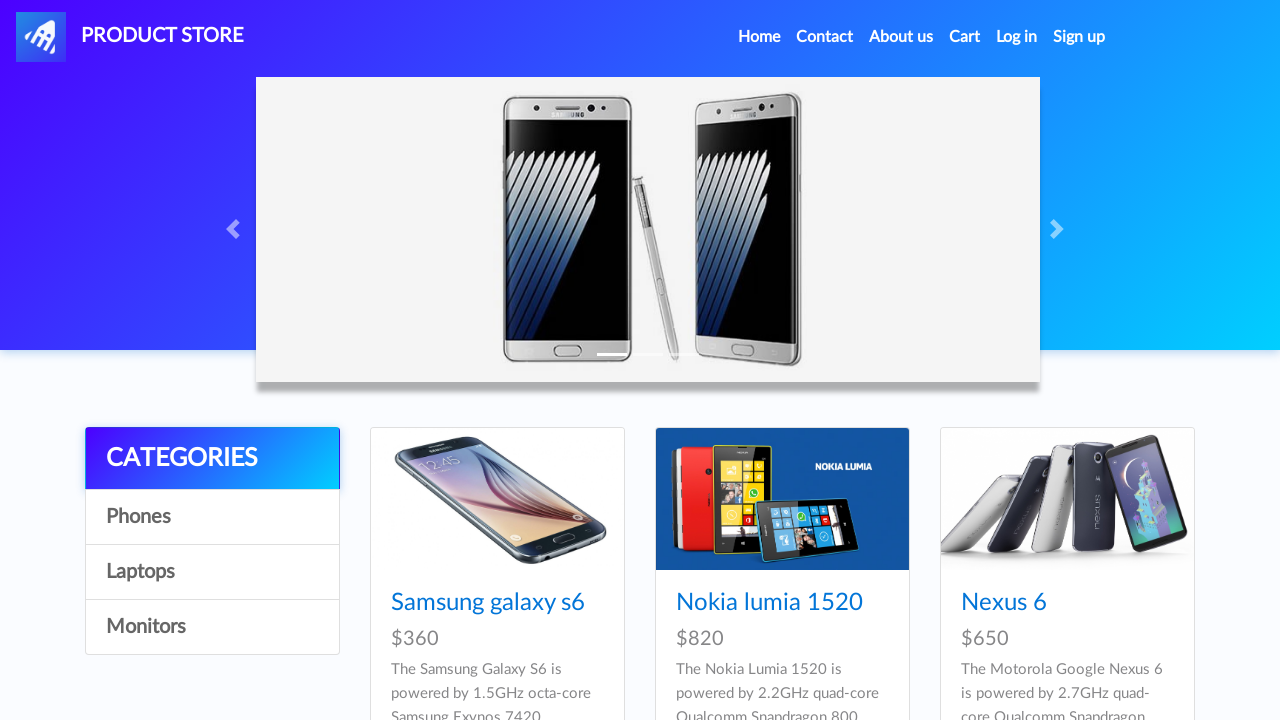

Clicked on Laptops category at (212, 572) on text=Laptops
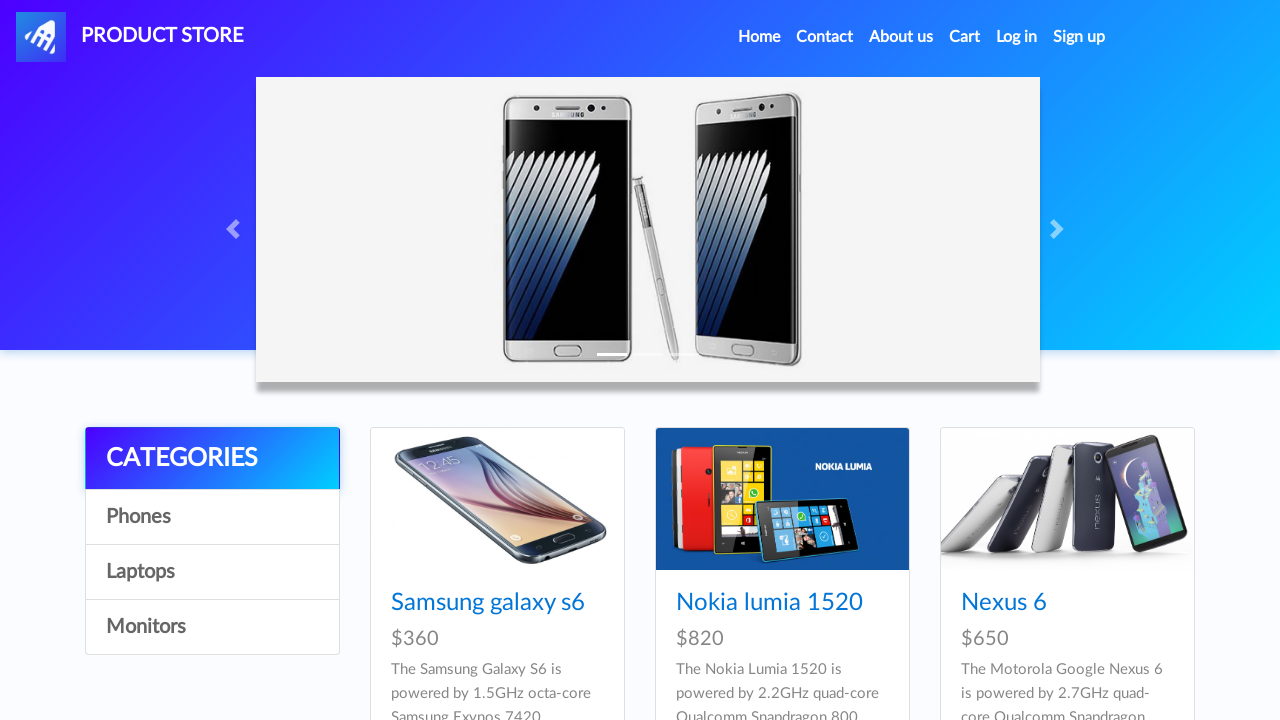

Waited for laptops to load
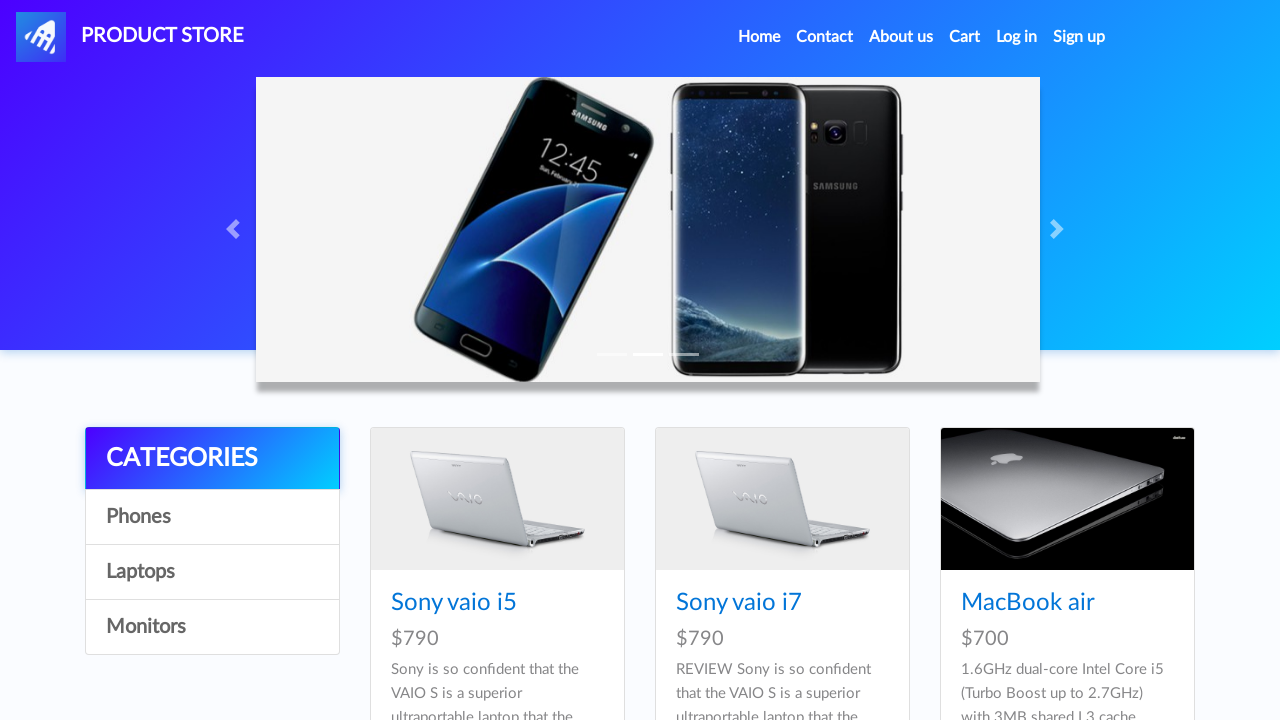

Clicked on laptop with i7 in the name at (739, 603) on a:has-text('i7')
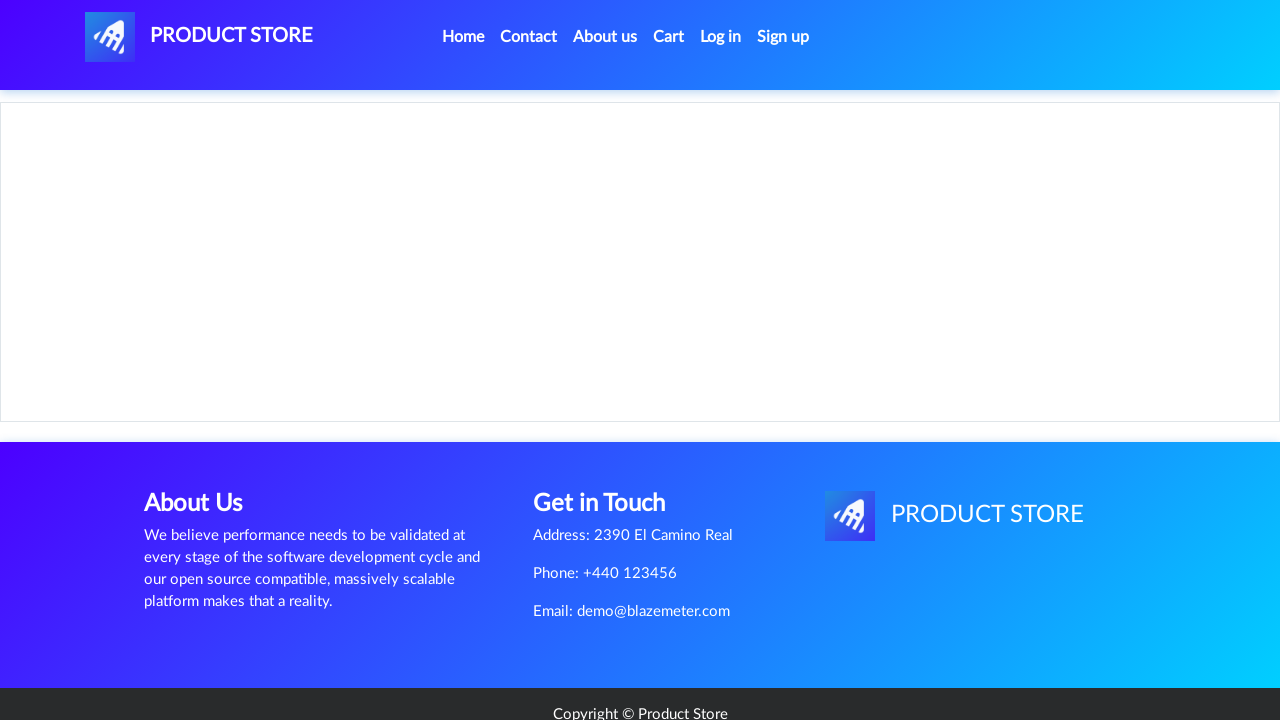

Product page loaded with price information visible
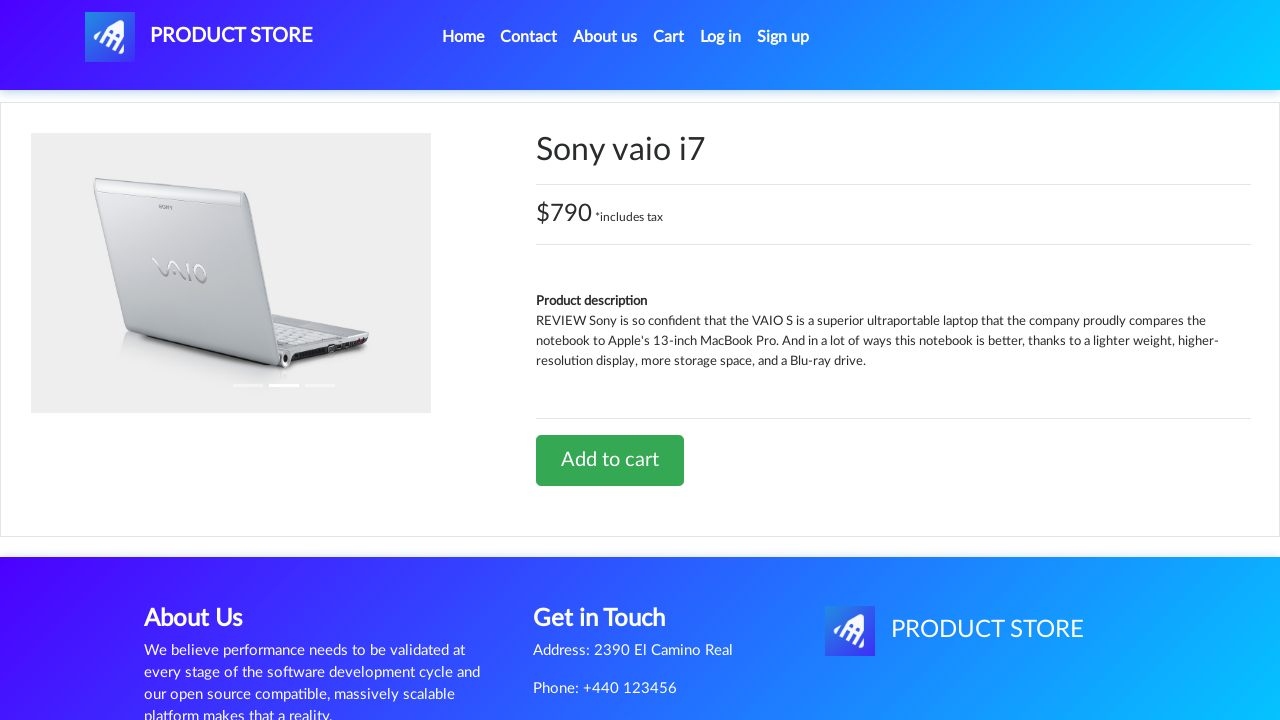

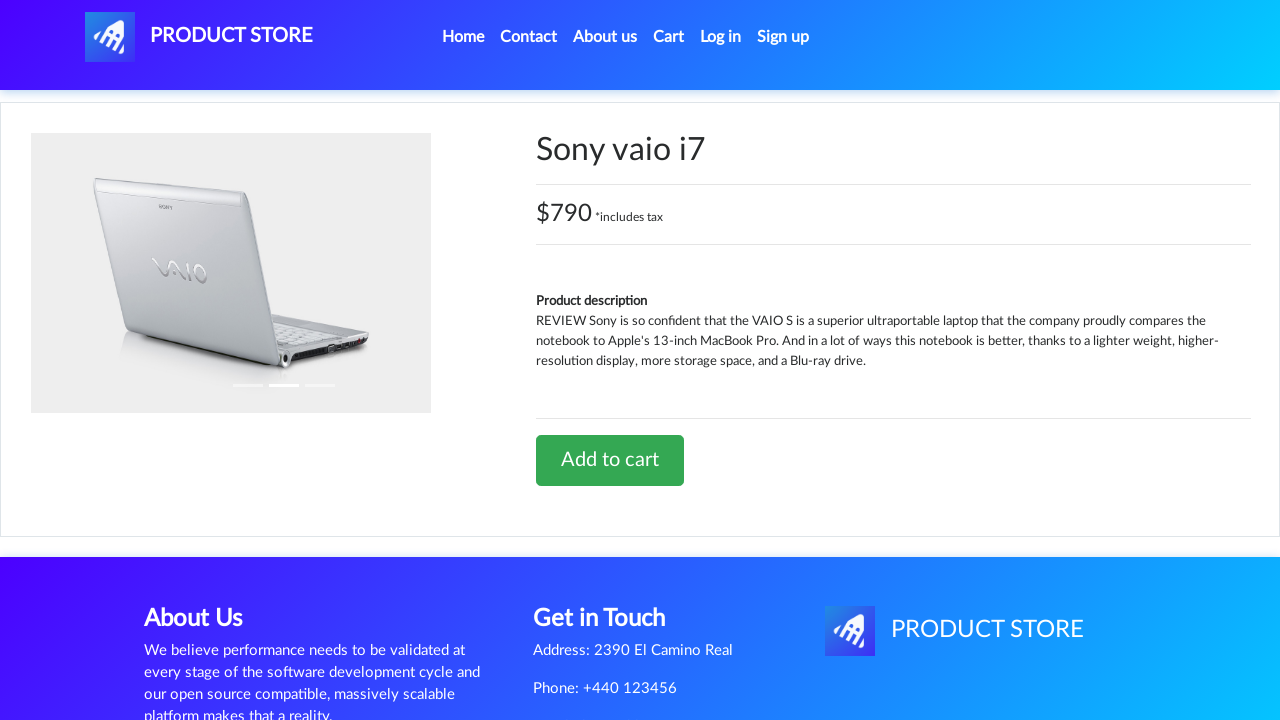